Tests prompt JavaScript alert by clicking a button to trigger the alert, entering text into the prompt, and accepting it

Starting URL: https://training-support.net/webelements/alerts

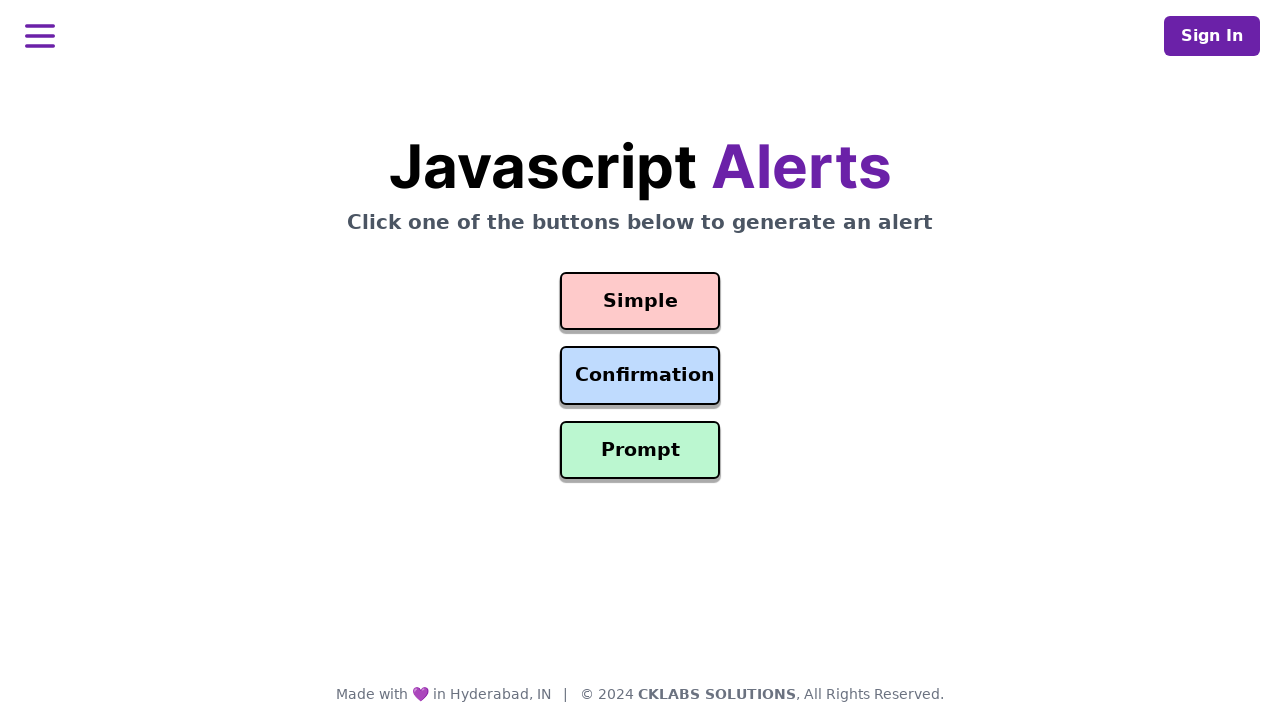

Set up dialog handler to accept prompt with text 'Awesome!'
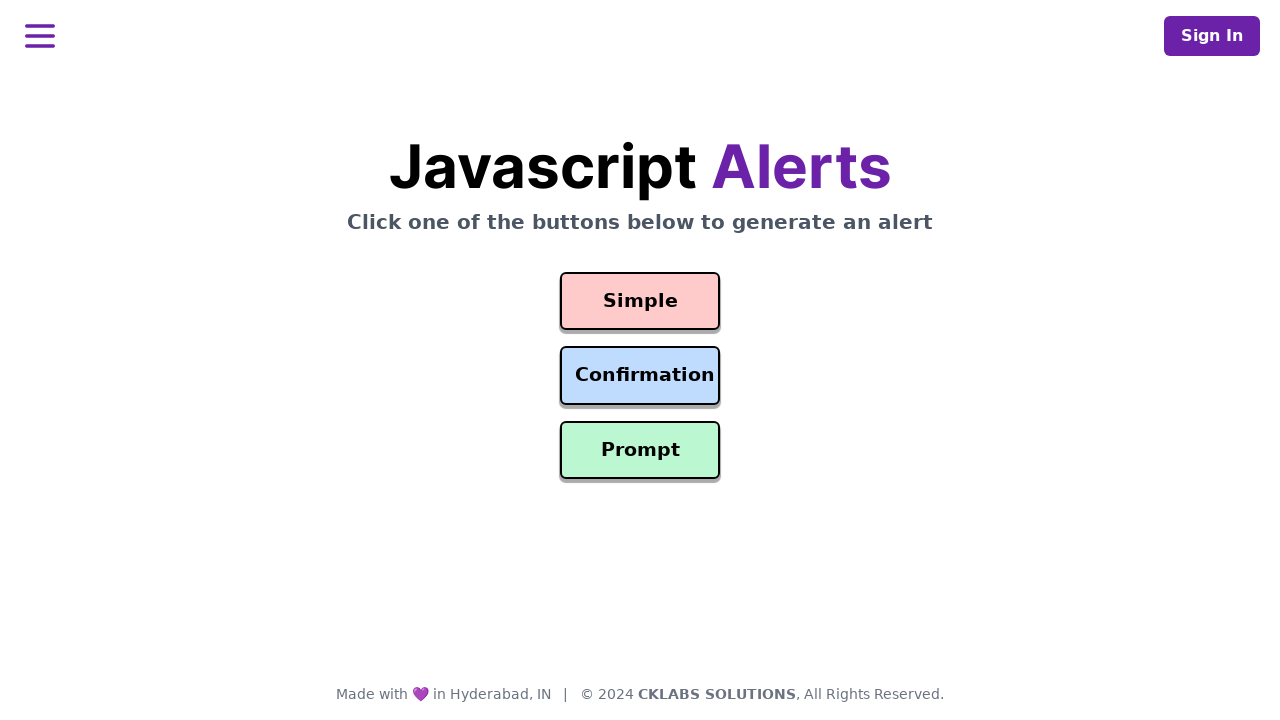

Clicked prompt button to trigger JavaScript alert at (640, 450) on #prompt
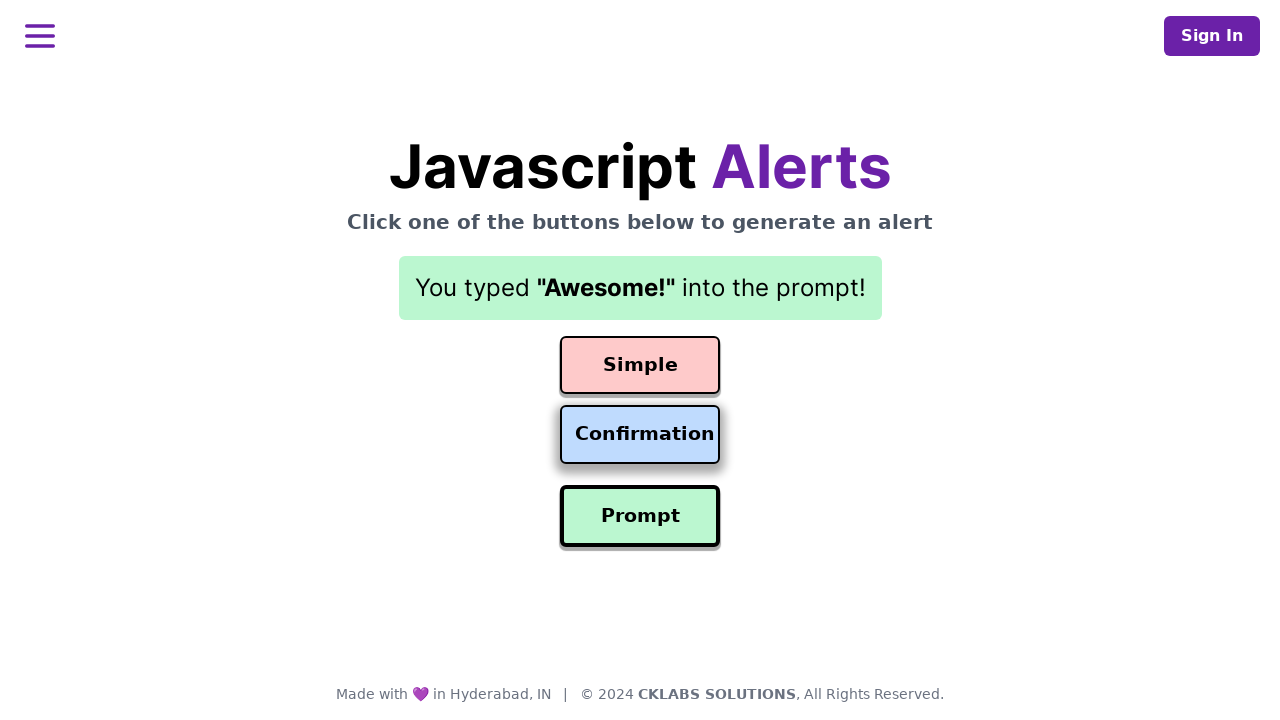

Waited for prompt alert to be handled
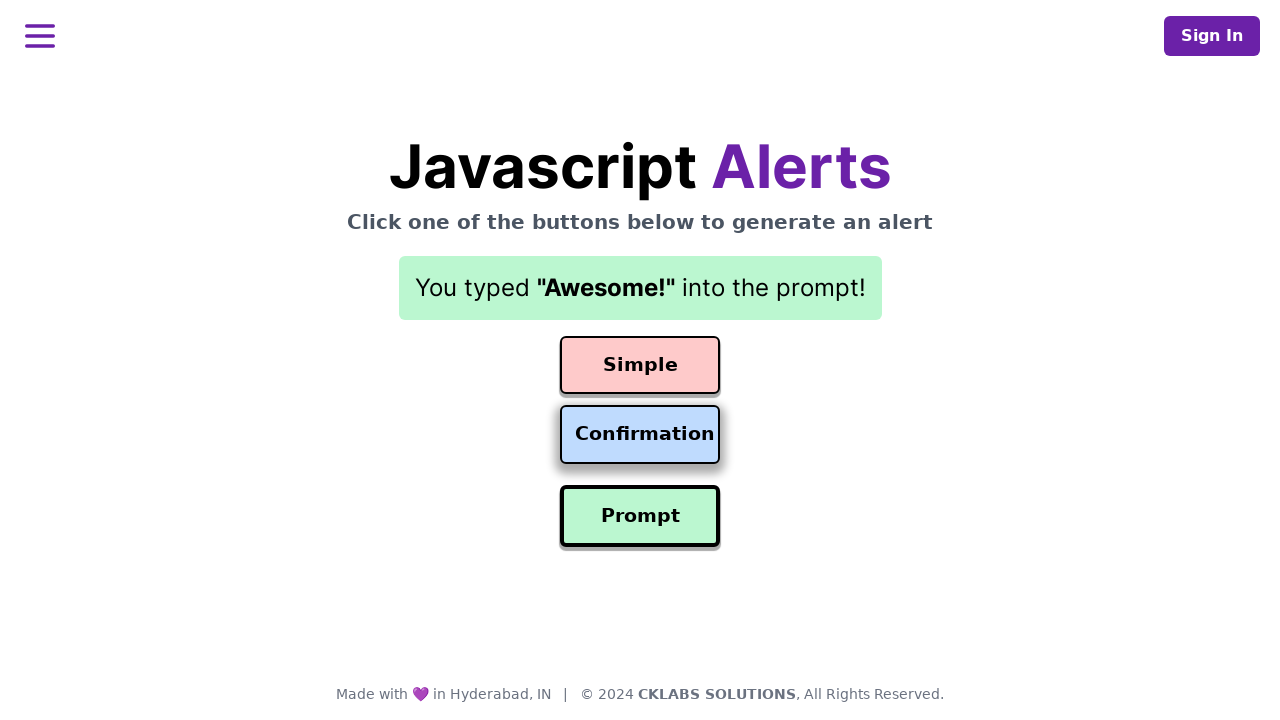

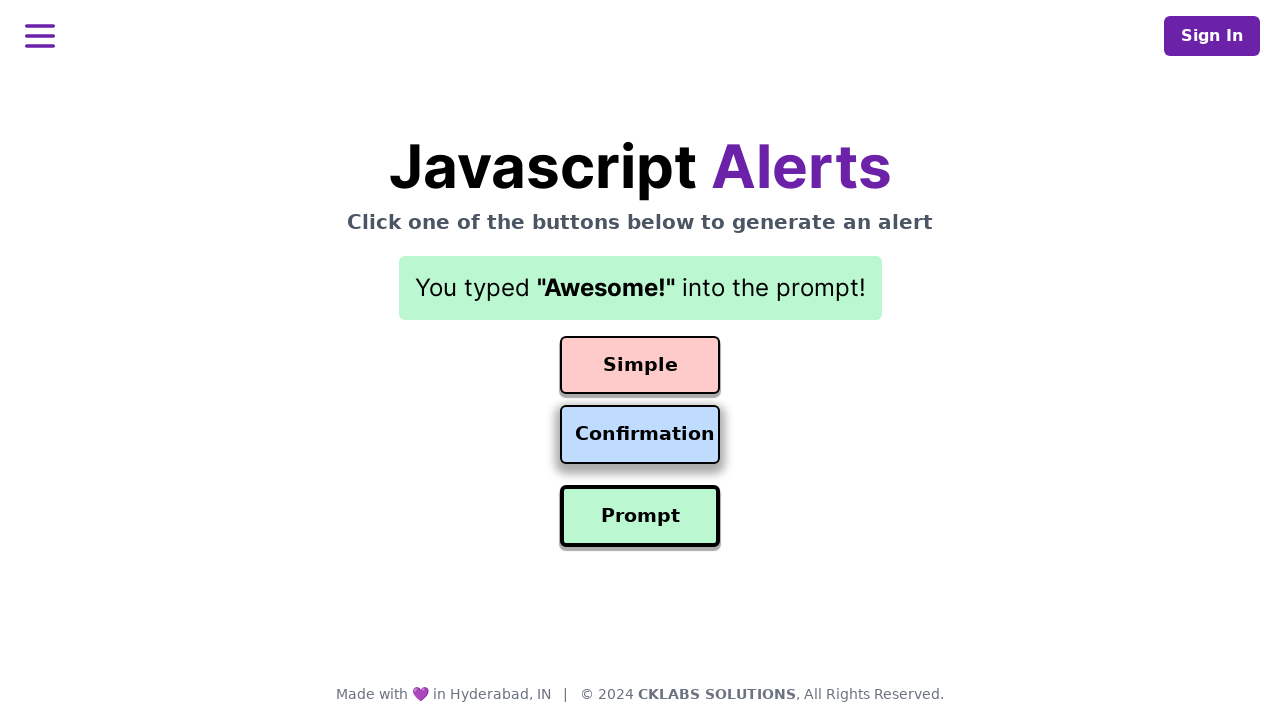